Tests mouse hover functionality by hovering over a navigation menu element

Starting URL: https://demoqa.com/menu/

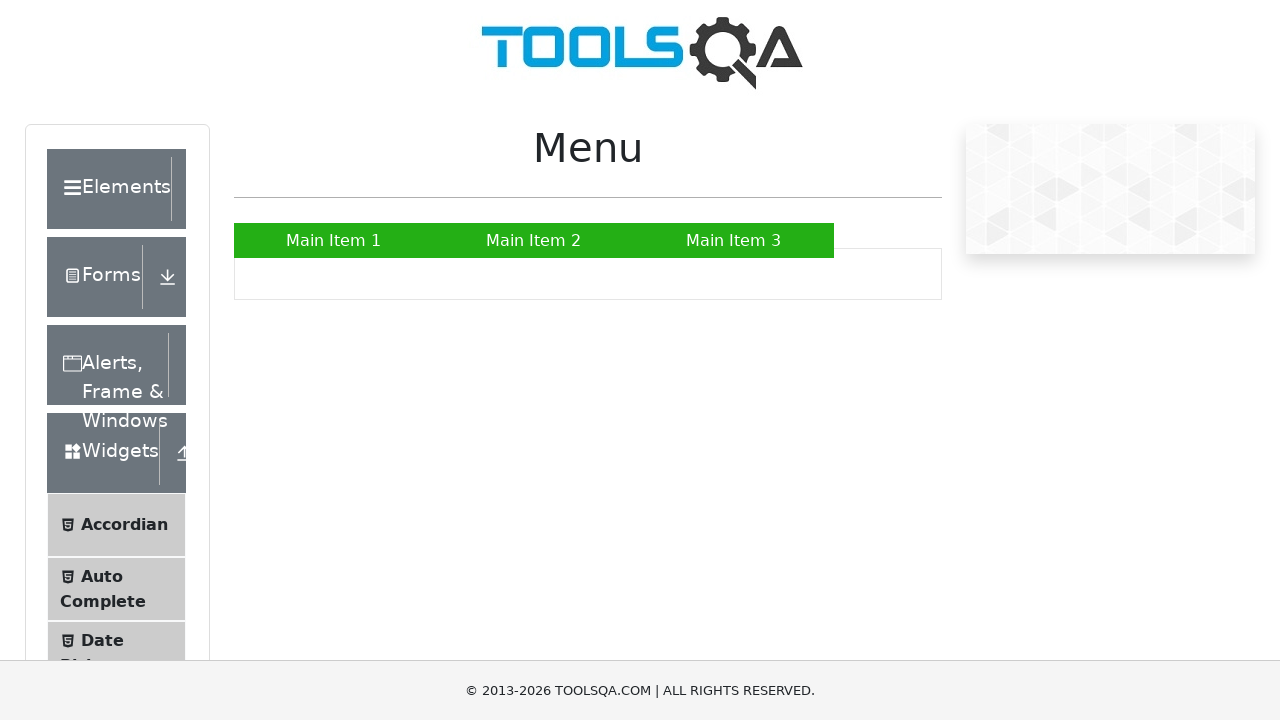

Navigated to MouseHoverDemo test URL
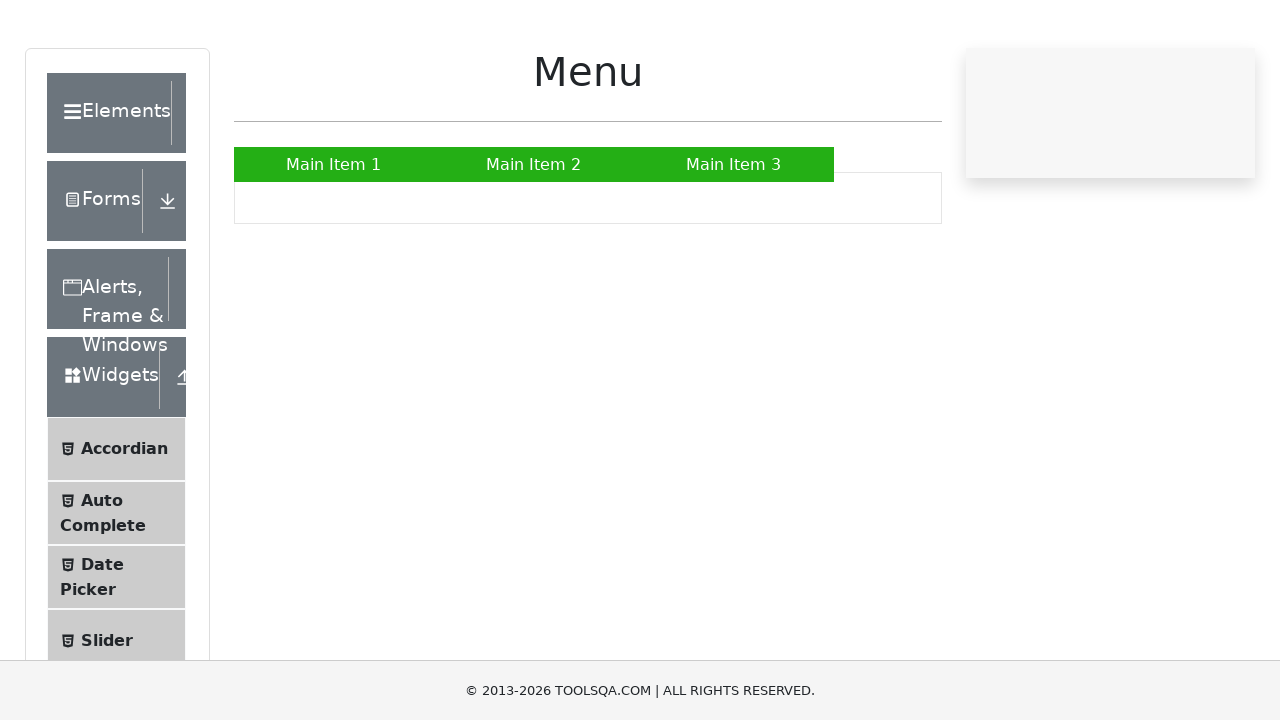

Hovered over navigation menu element to test mouse hover functionality at (534, 240) on //*[@id="nav"]/li[2]/a
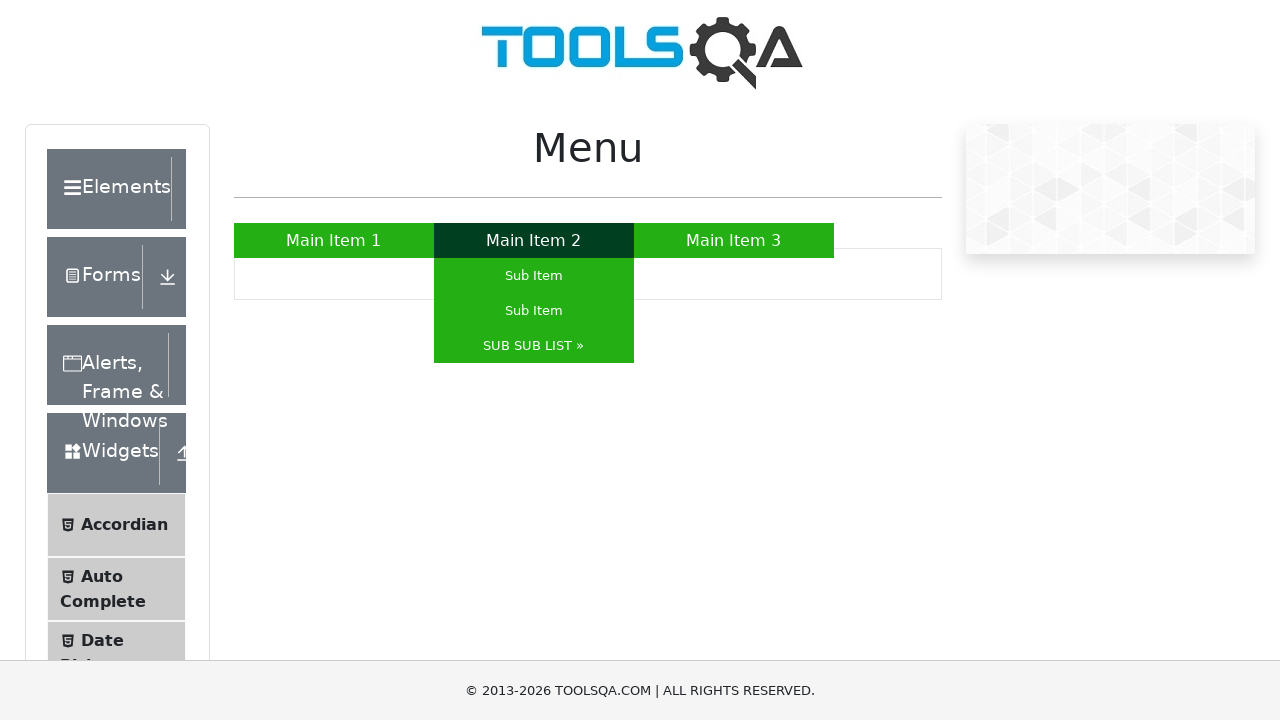

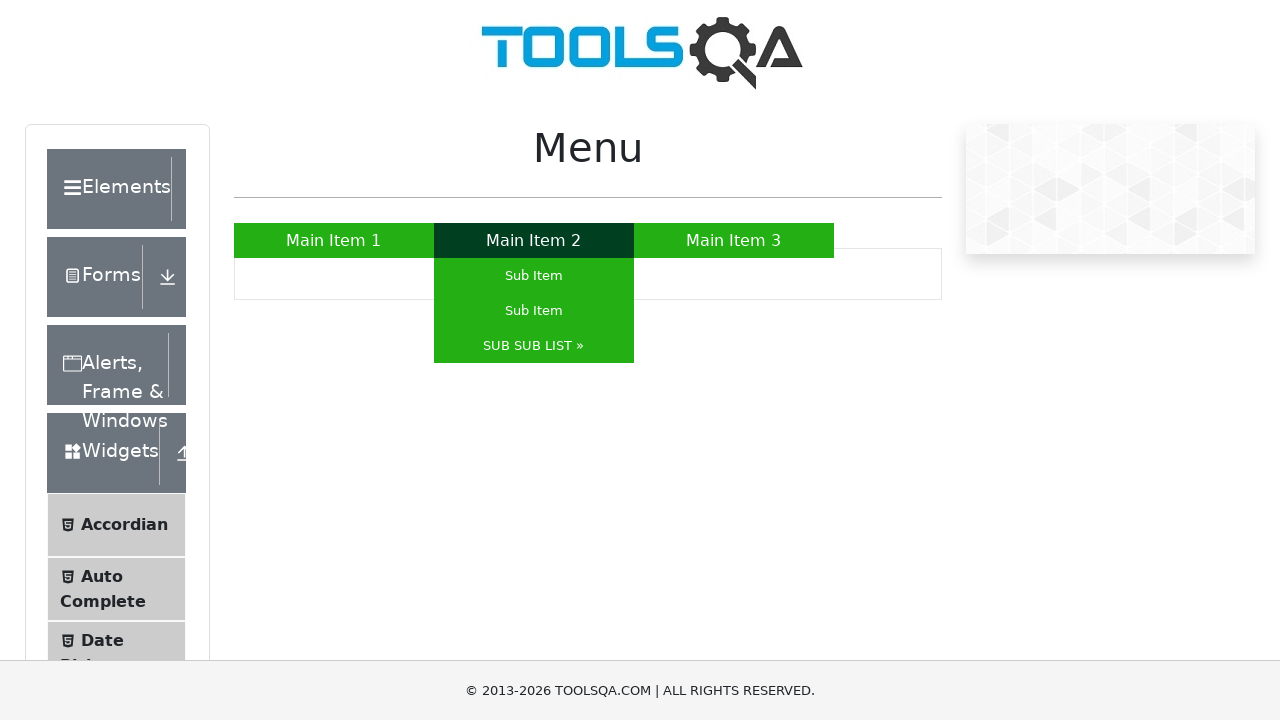